Tests auto-suggest dropdown functionality by typing partial text and selecting a specific option from the suggestions

Starting URL: https://rahulshettyacademy.com/dropdownsPractise/

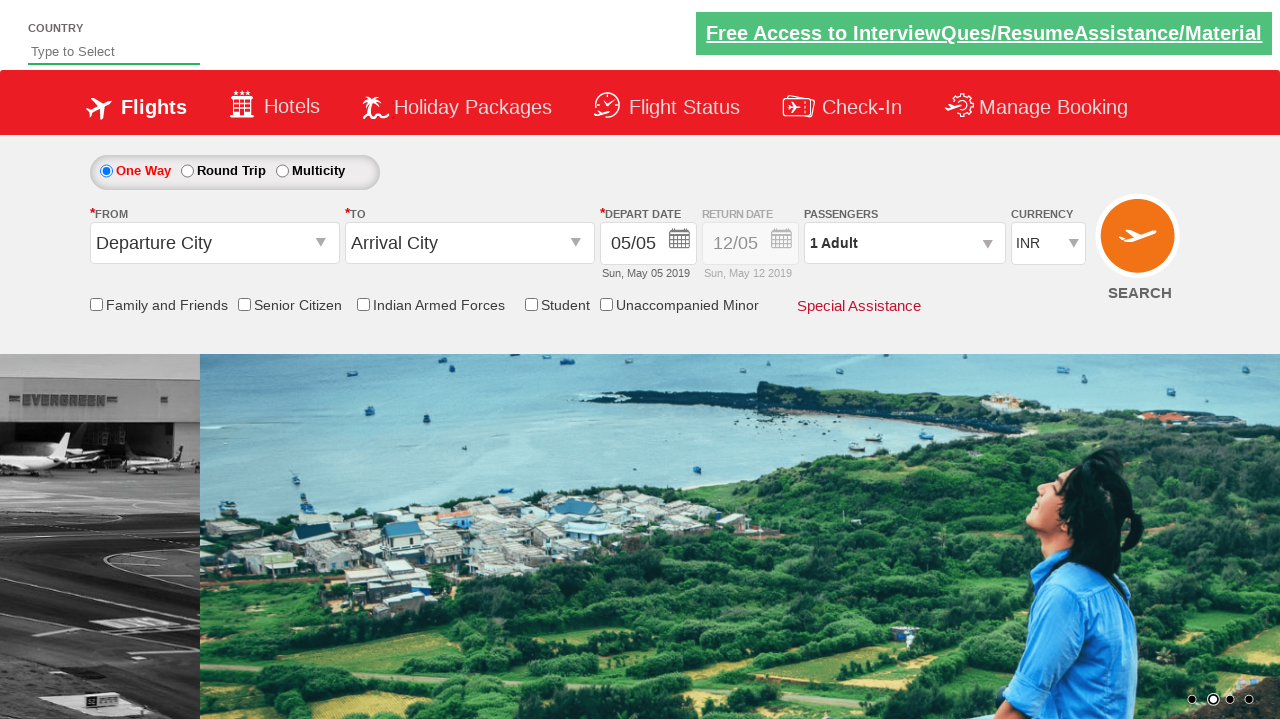

Typed 'ind' into autosuggest field to trigger dropdown on #autosuggest
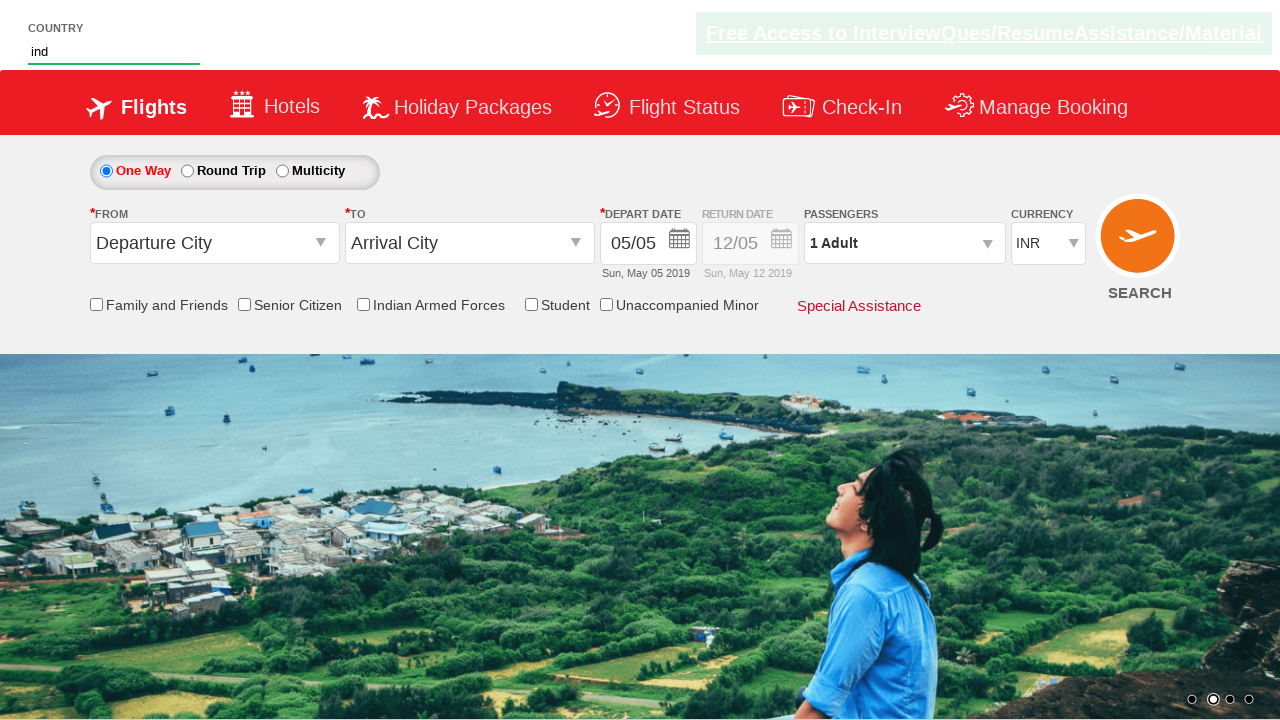

Auto-suggest dropdown appeared with suggestions
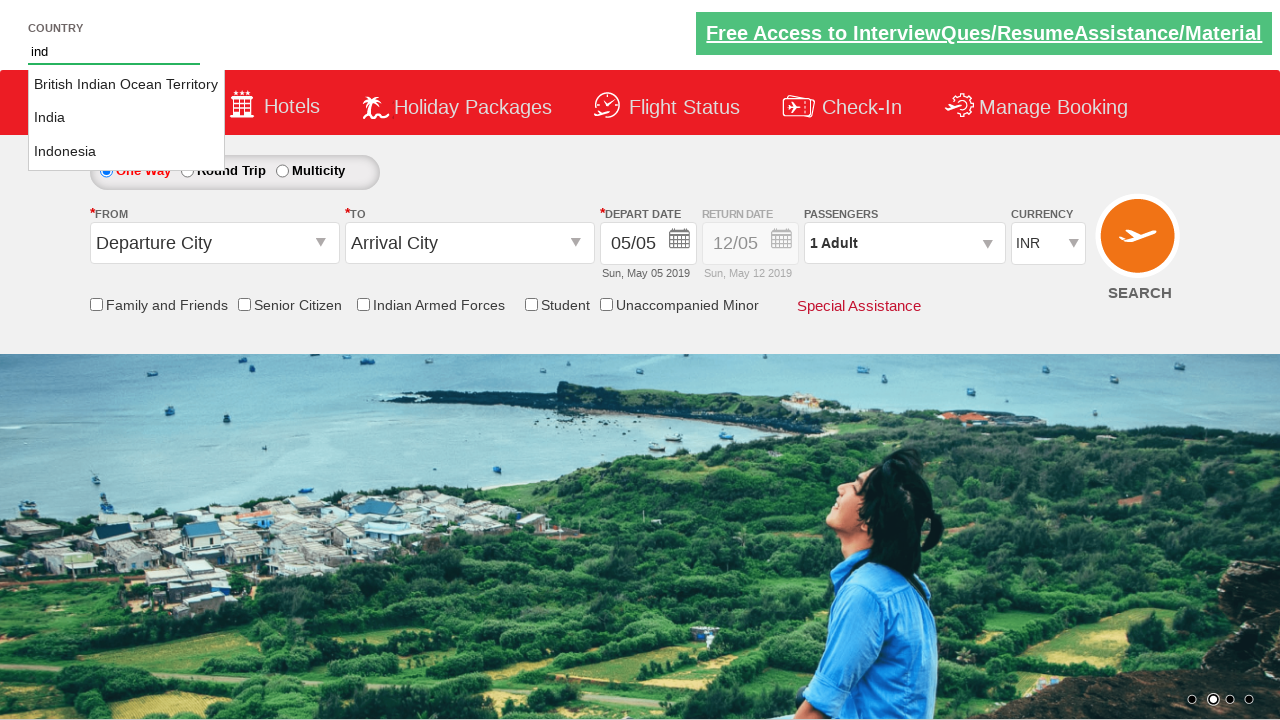

Retrieved all suggestion options from dropdown
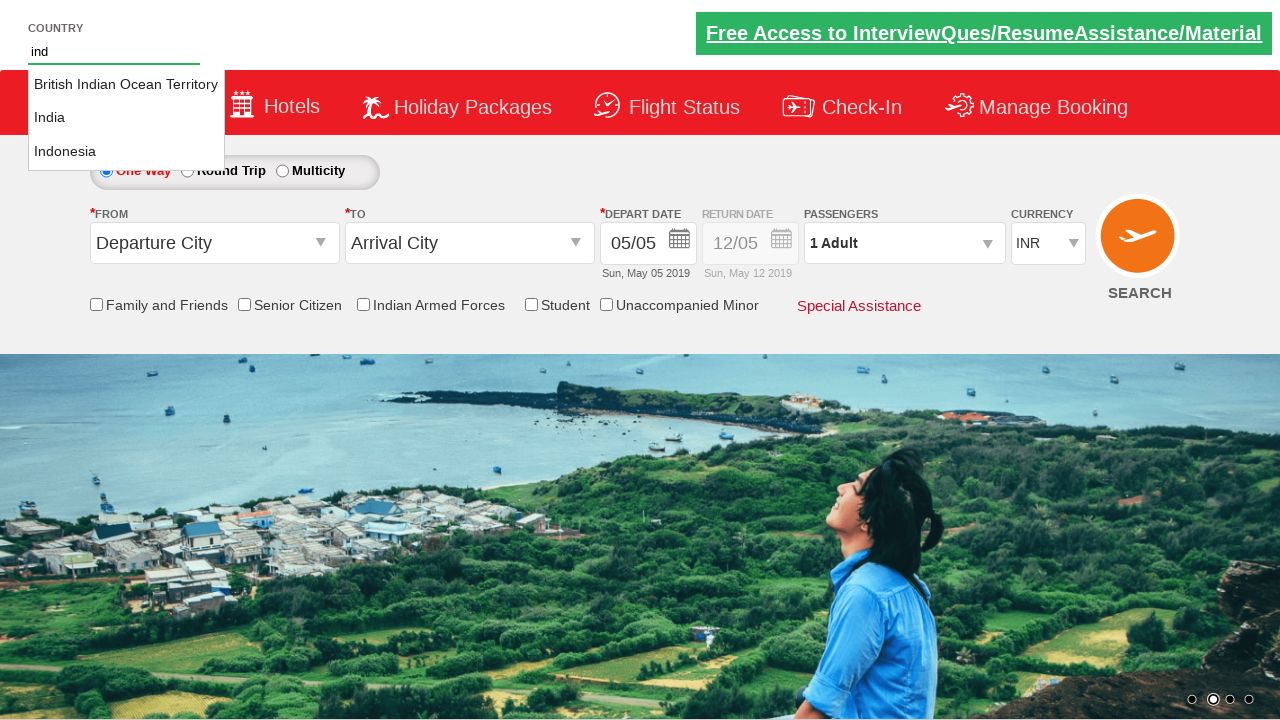

Selected 'India' from auto-suggest dropdown at (126, 118) on li[class='ui-menu-item'] a >> nth=1
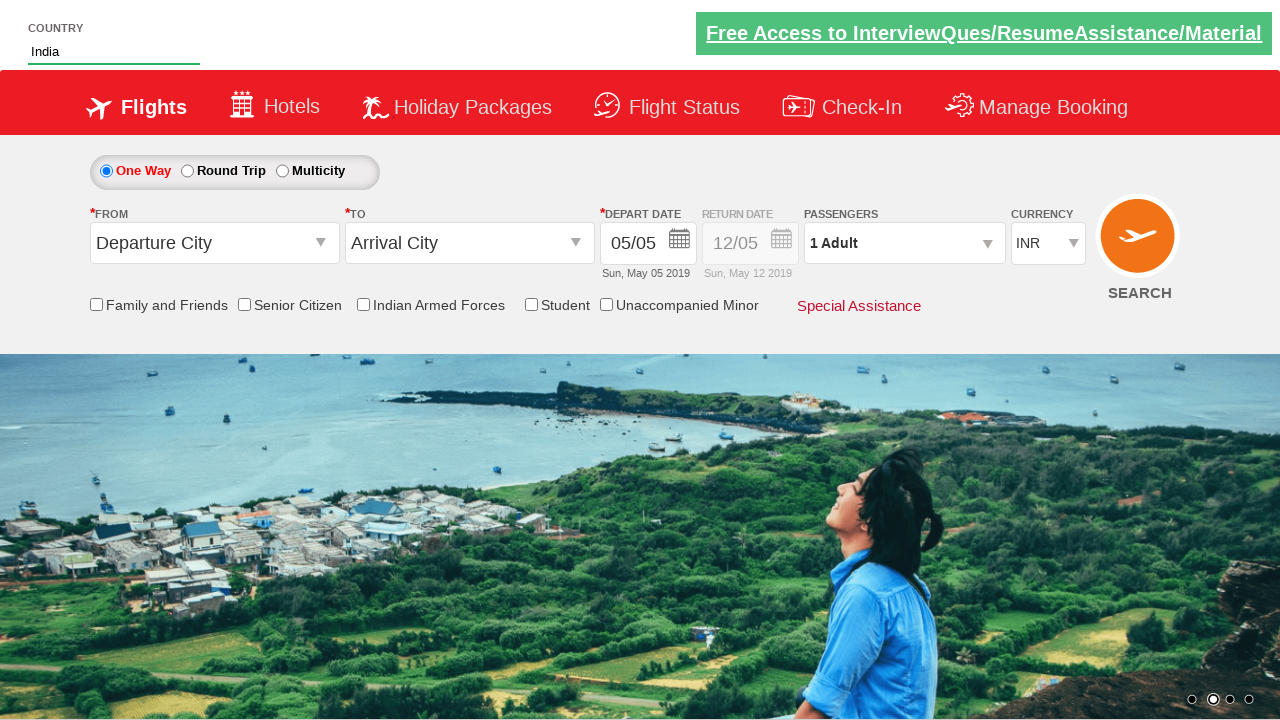

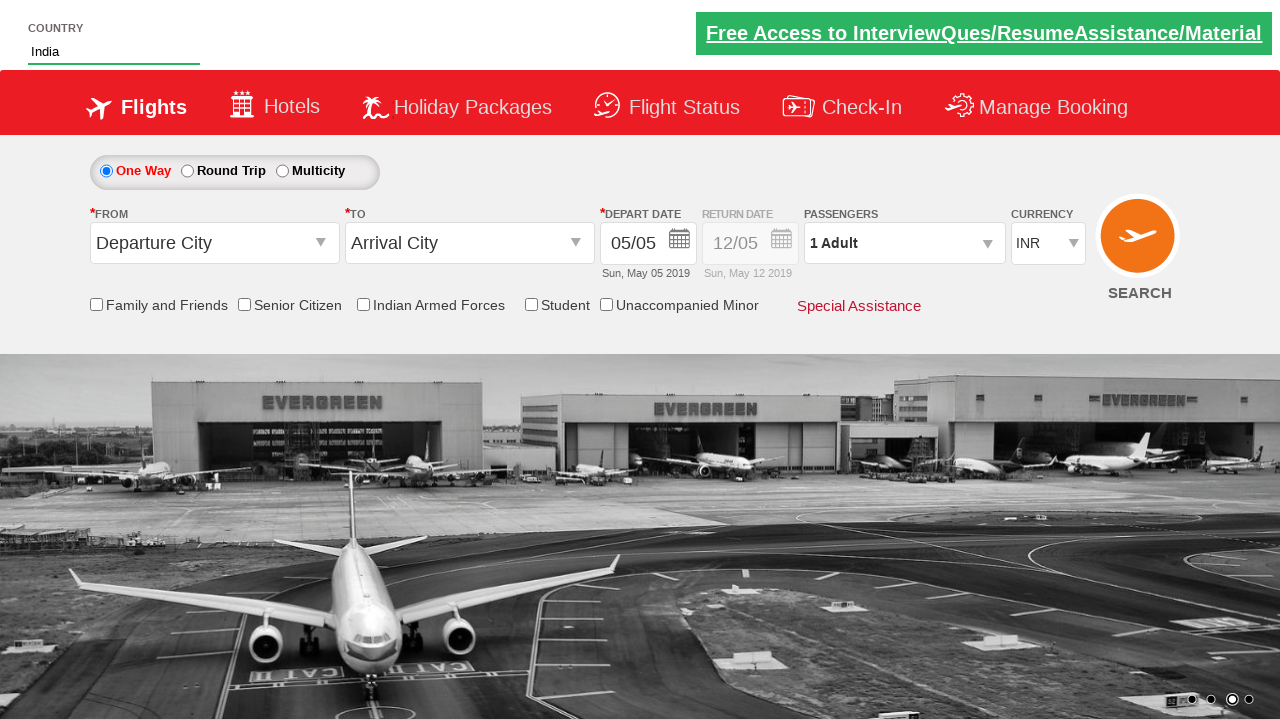